Verifies the locators page displays both headers and that buttons are clickable/enabled

Starting URL: https://kristinek.github.io/site/examples/locators

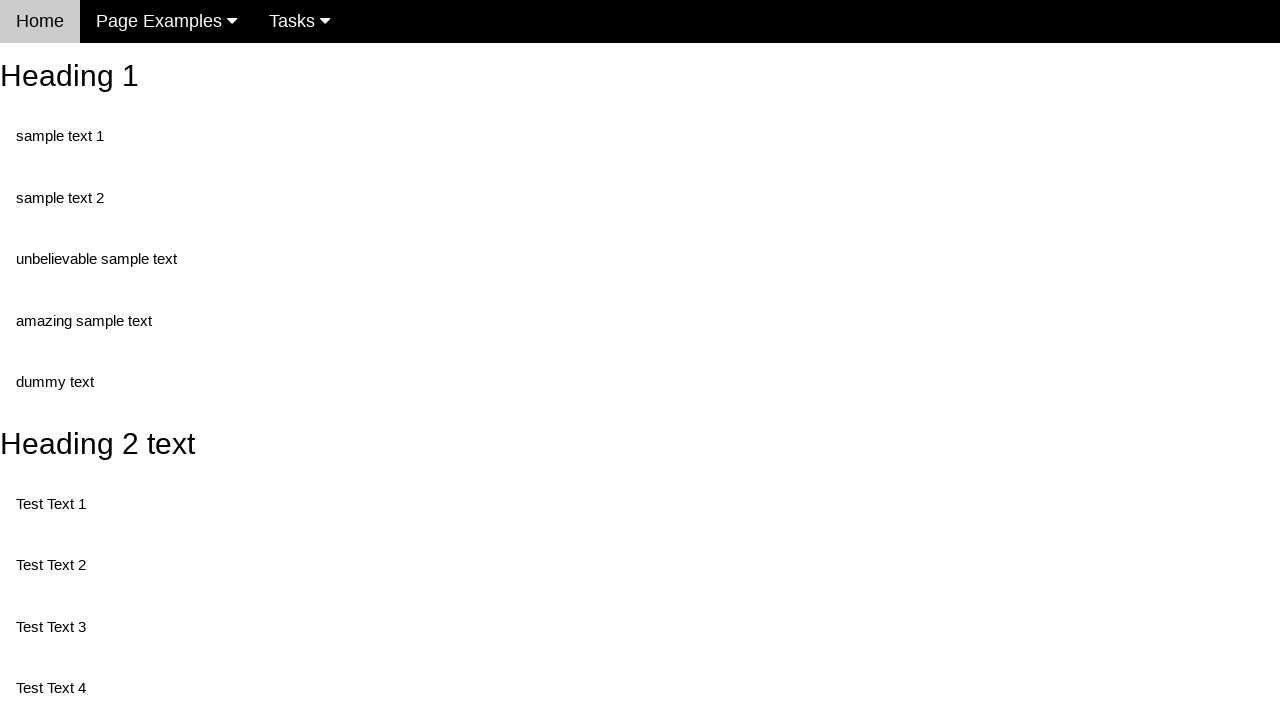

Navigated to locators page
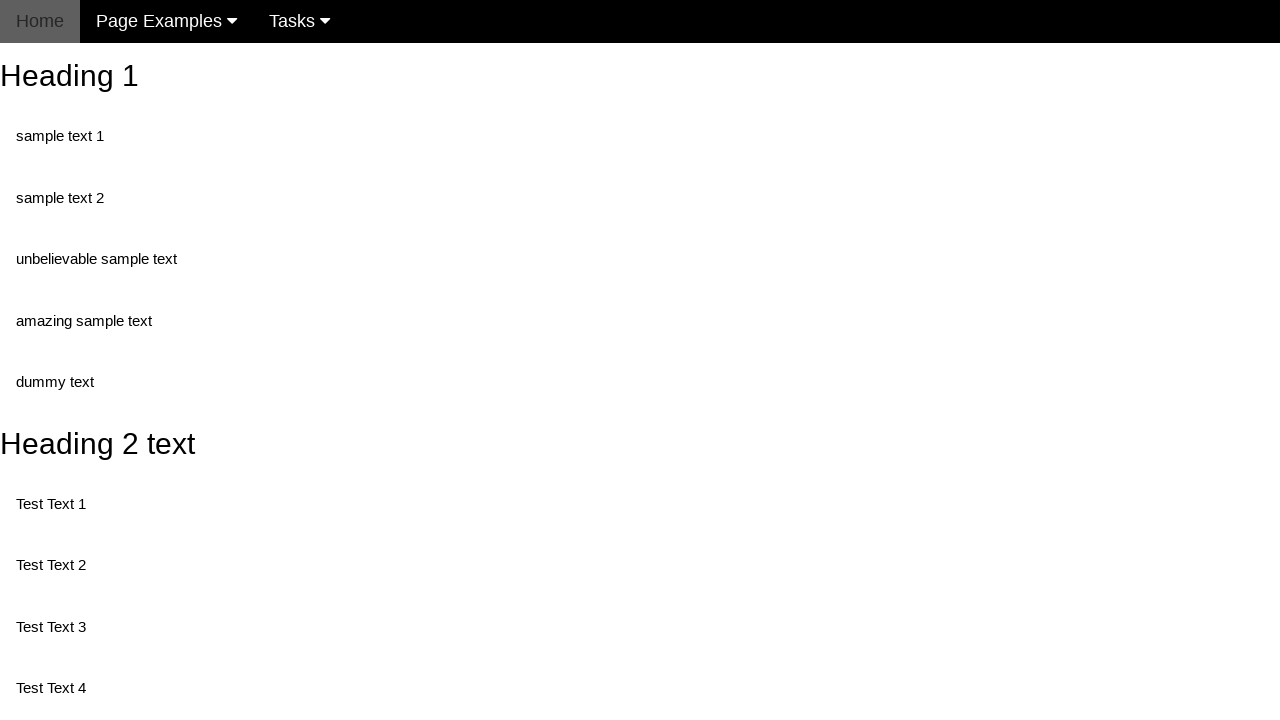

Verified first header (#heading_1) is visible
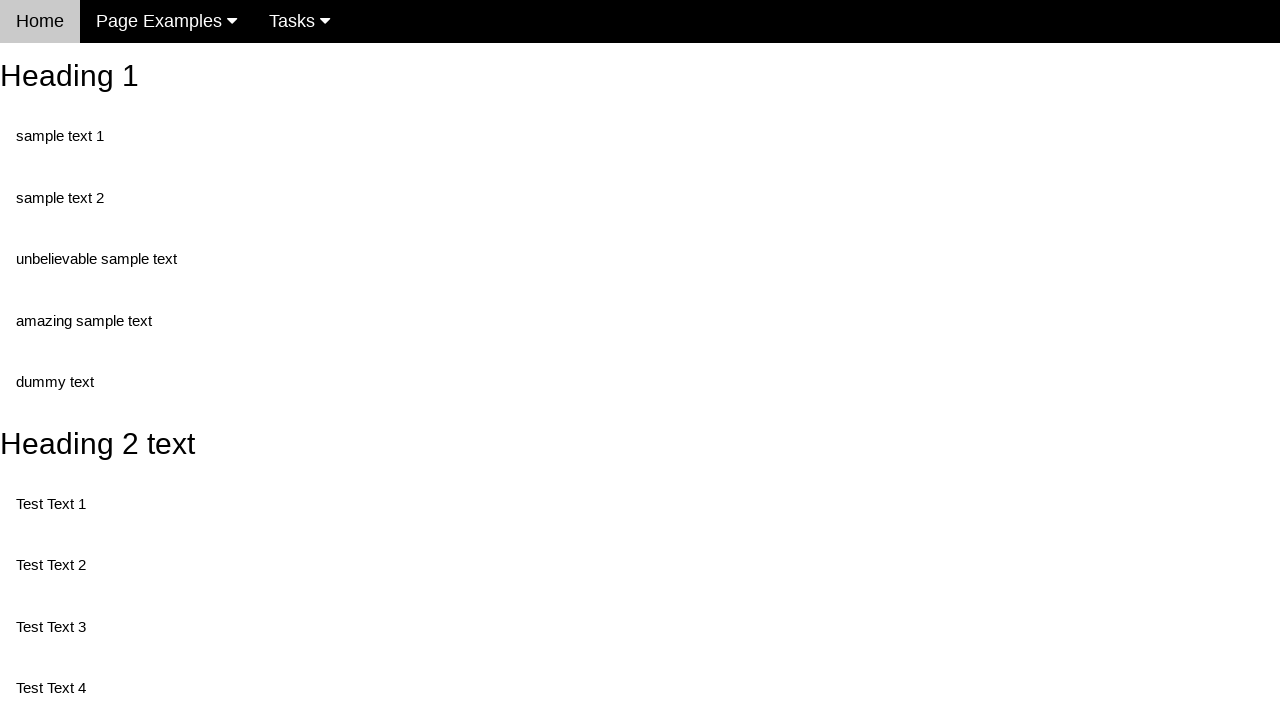

Verified second header (#heading_2) is visible
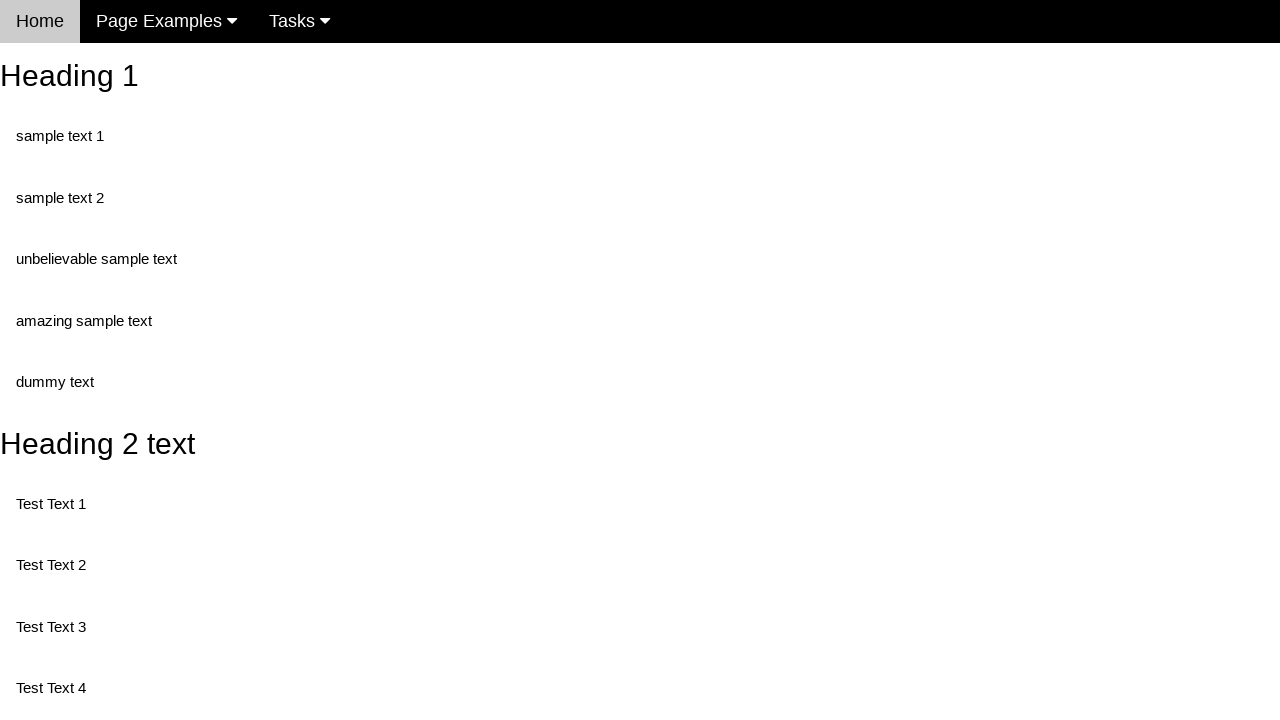

Verified first button (randomButton1) is enabled
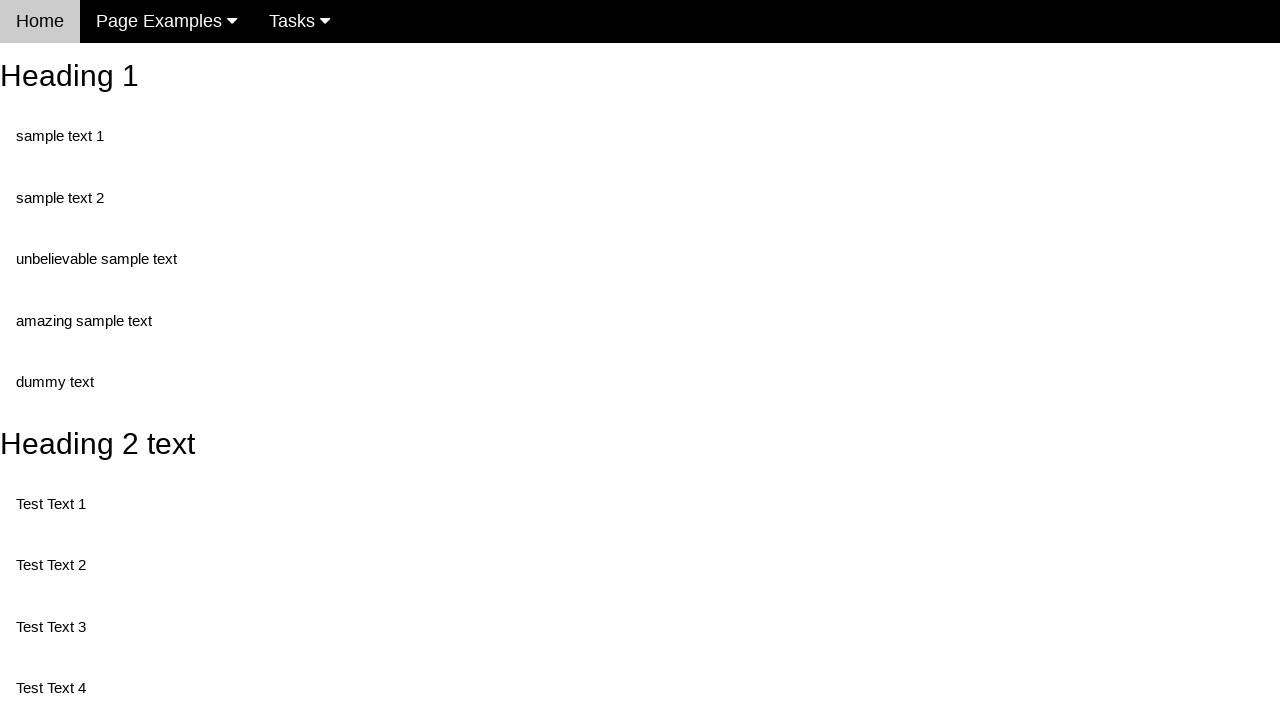

Verified first button (randomButton1) is enabled again
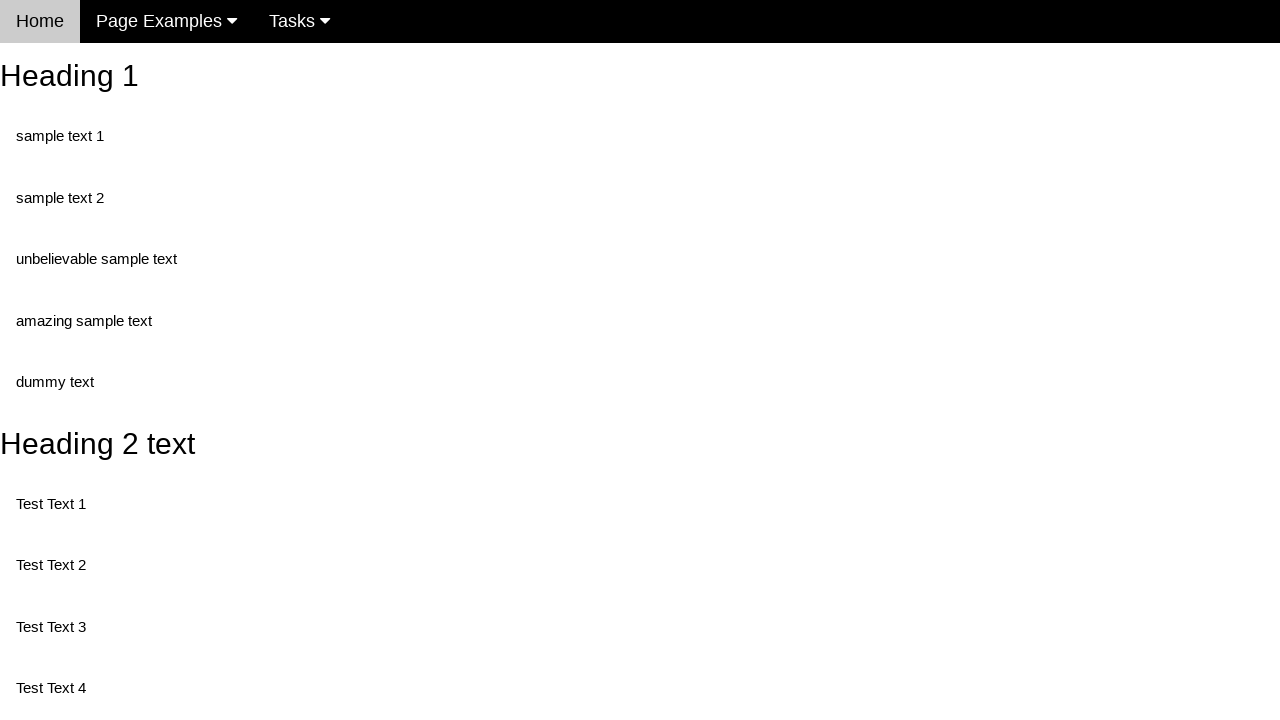

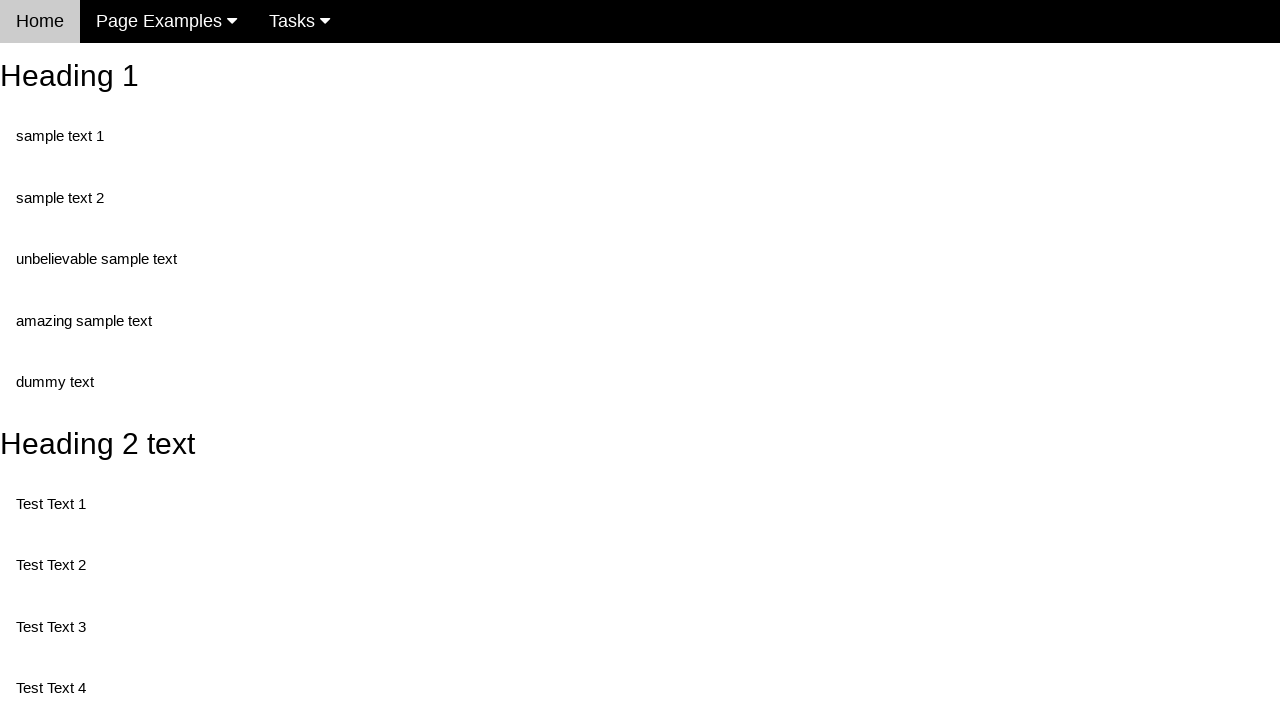